Verifies fixed table data by extracting text from specific cells

Starting URL: https://rahulshettyacademy.com/AutomationPractice/

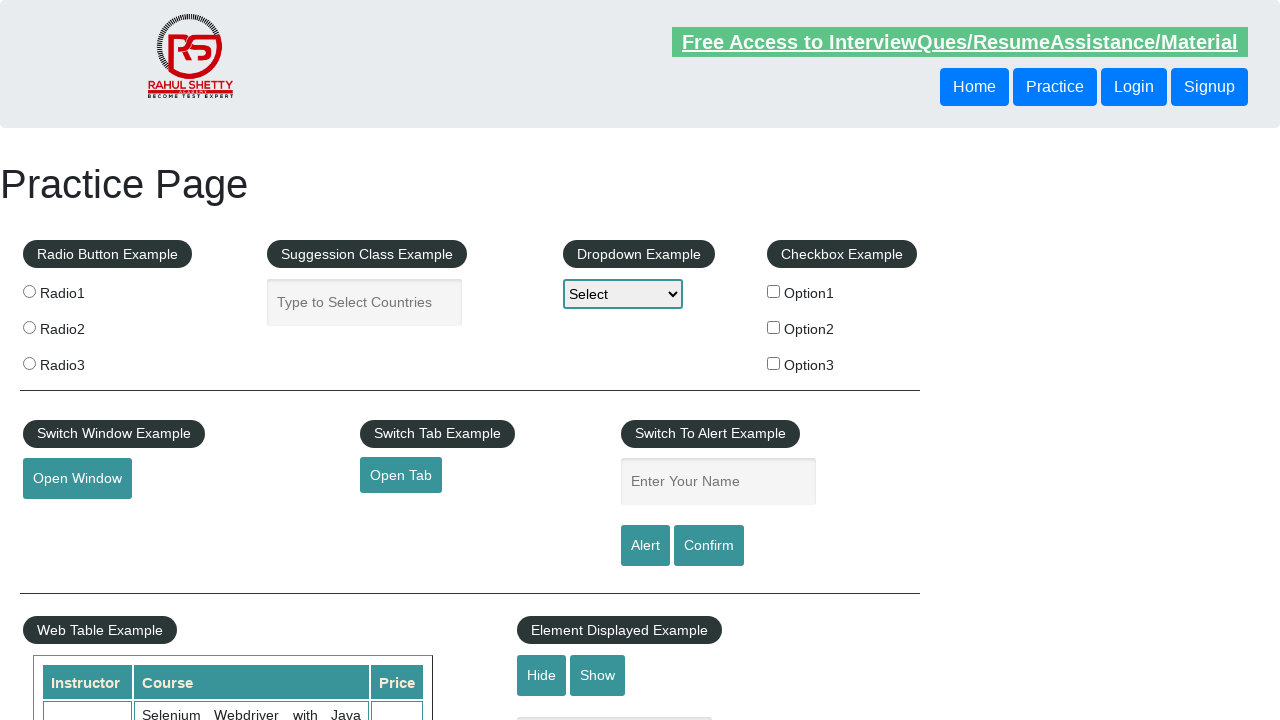

Extracted text from fixed table row 6, column 4
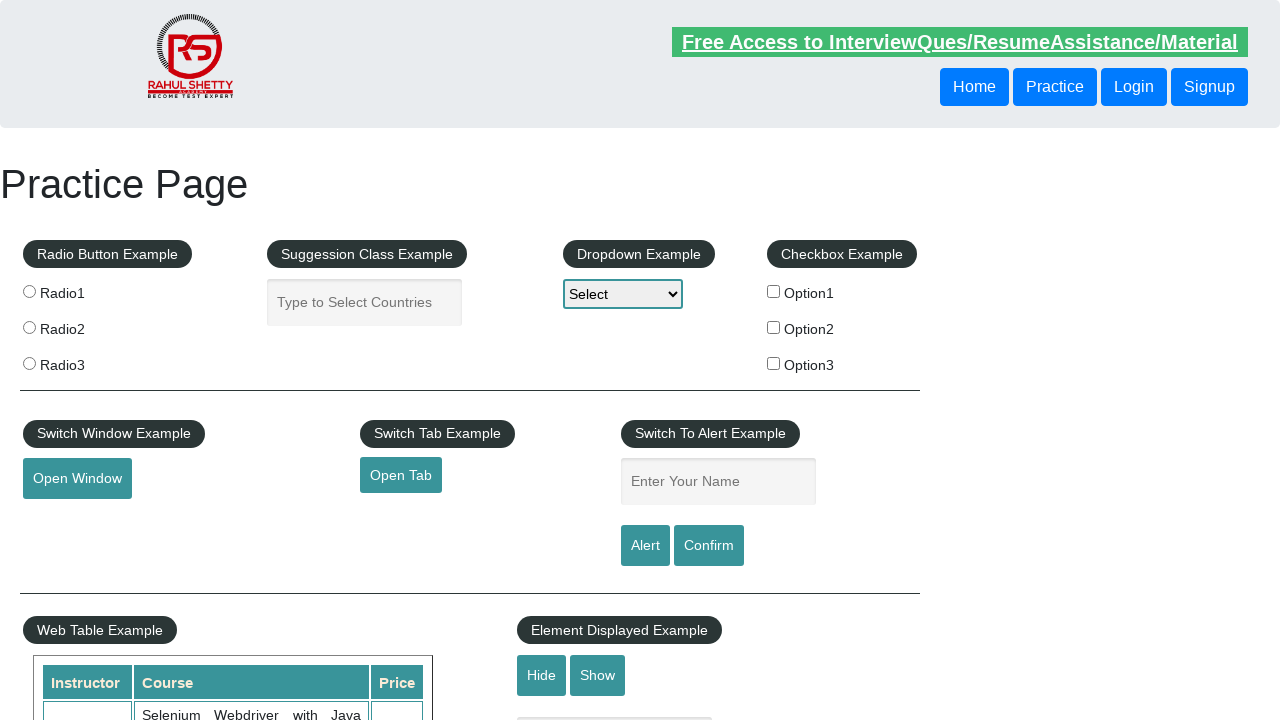

Extracted text from fixed table column header 3
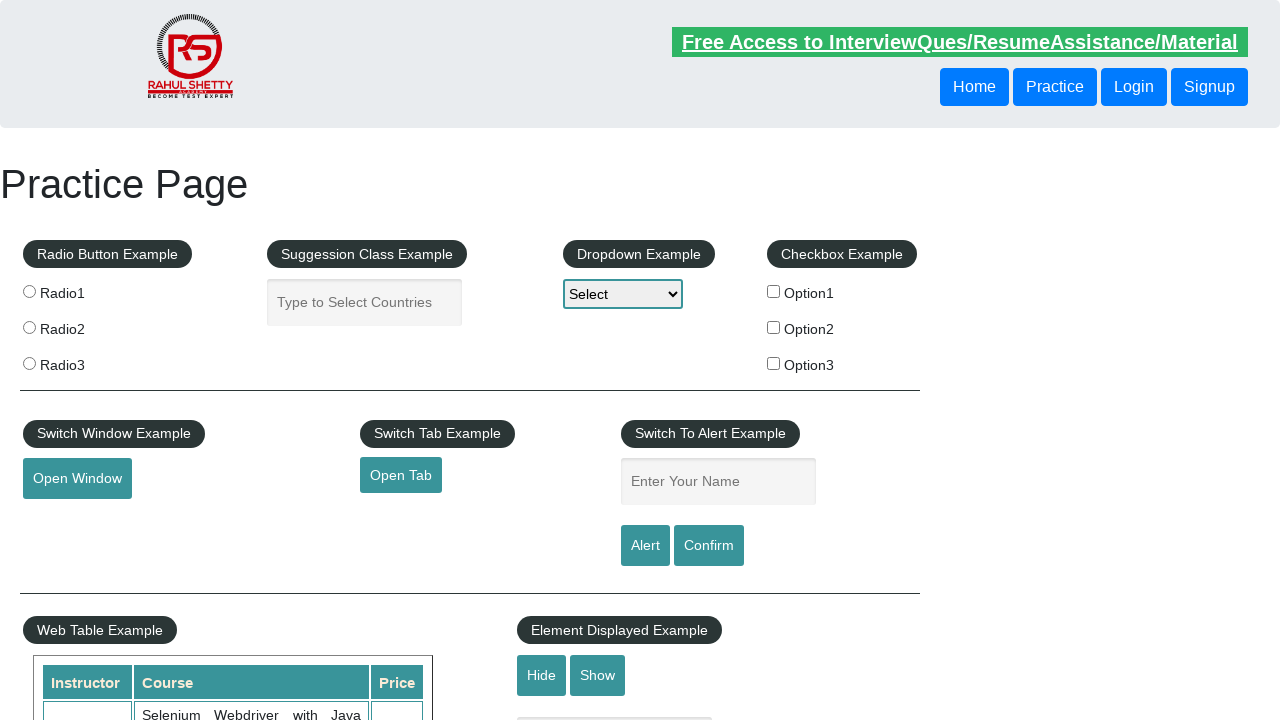

Extracted text from fixed table row 4, column 4
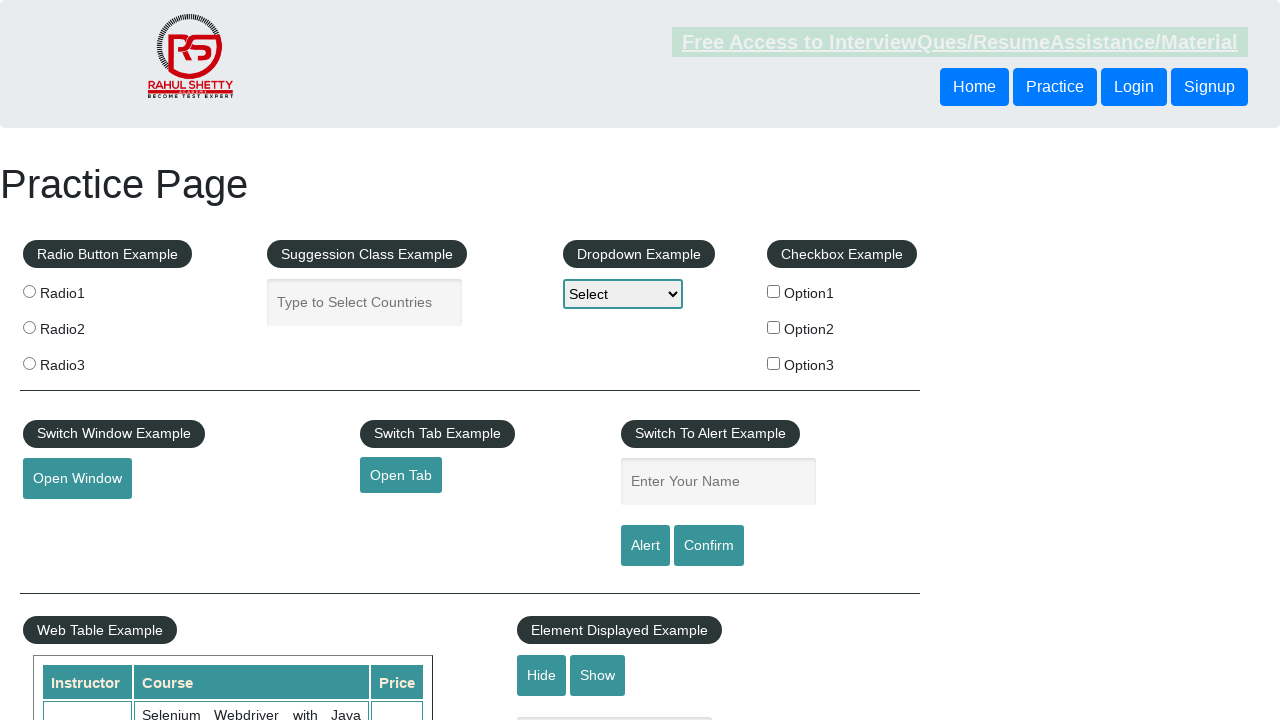

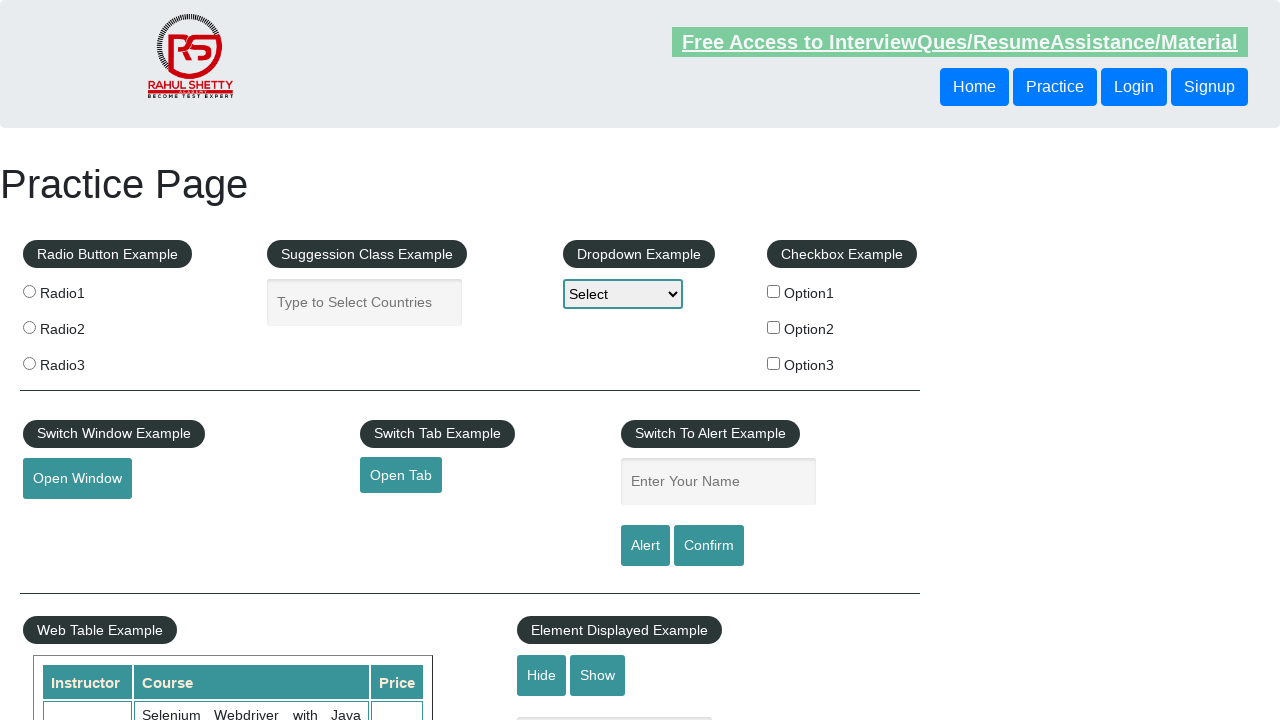